Tests right-click context menu functionality by performing a right-click on a demo button element

Starting URL: http://swisnl.github.io/jQuery-contextMenu/demo.html

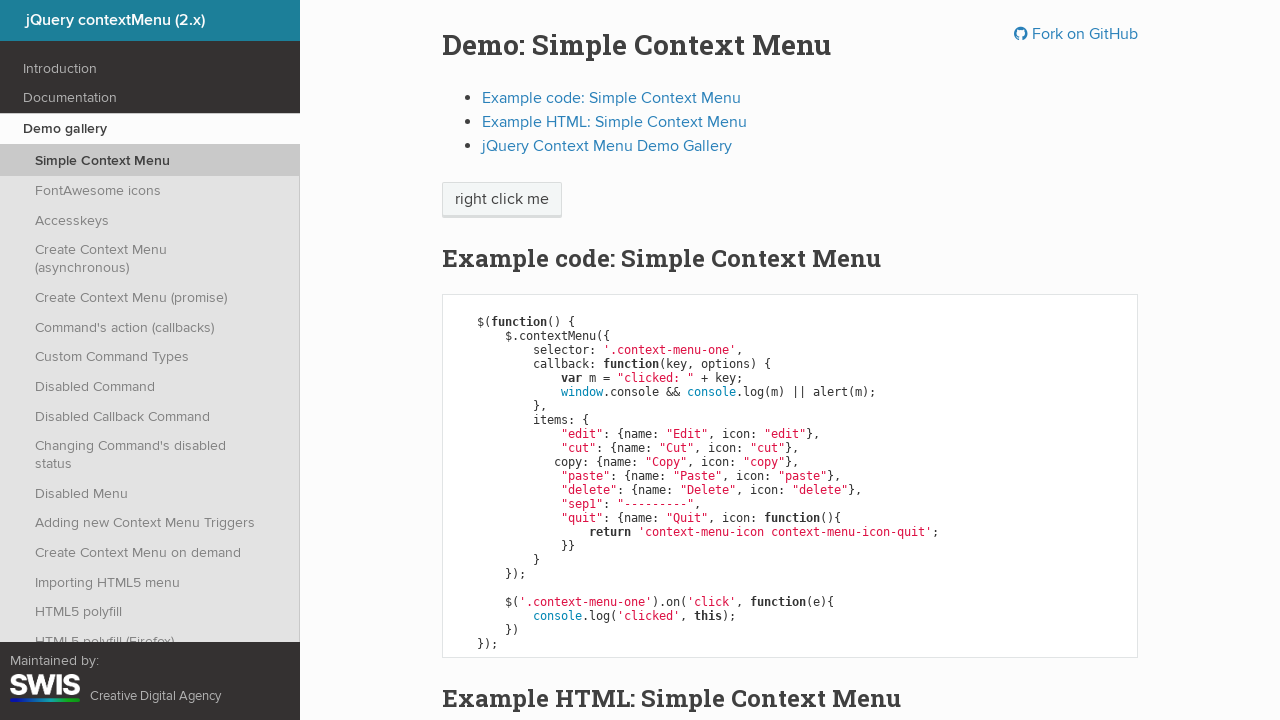

Context menu trigger element loaded and ready
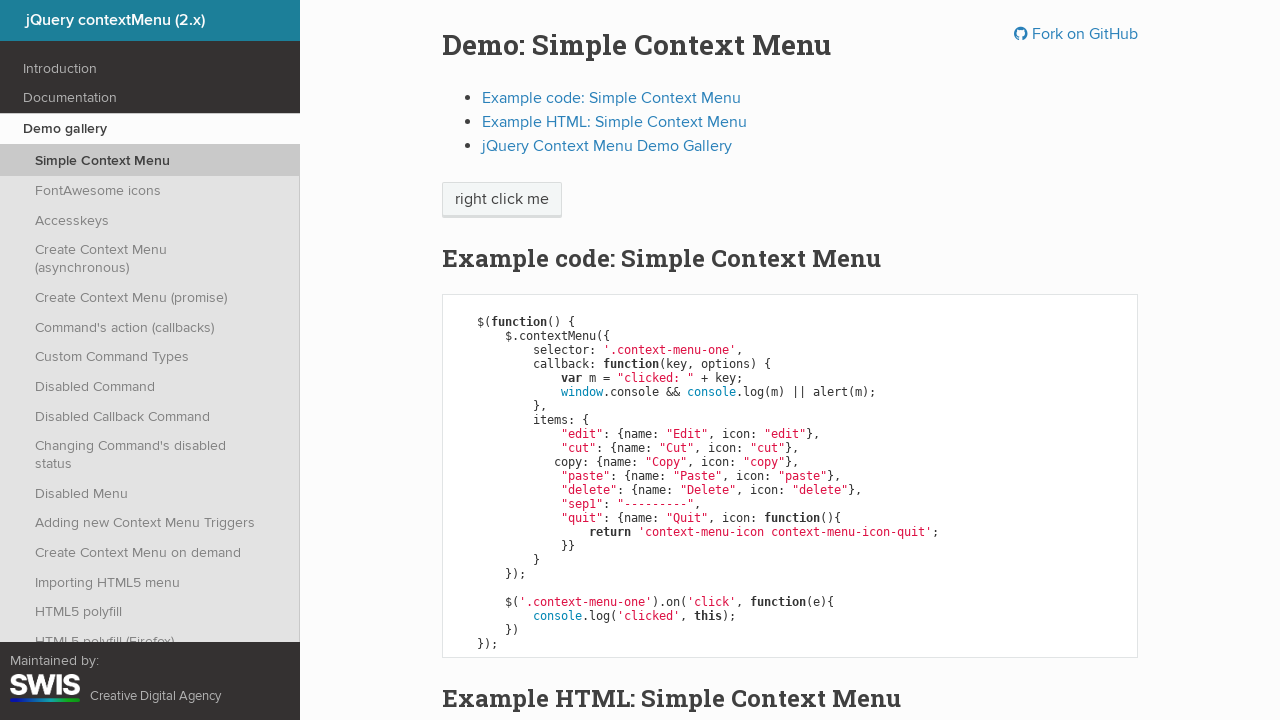

Right-clicked on context menu trigger button at (502, 200) on span.context-menu-one.btn.btn-neutral
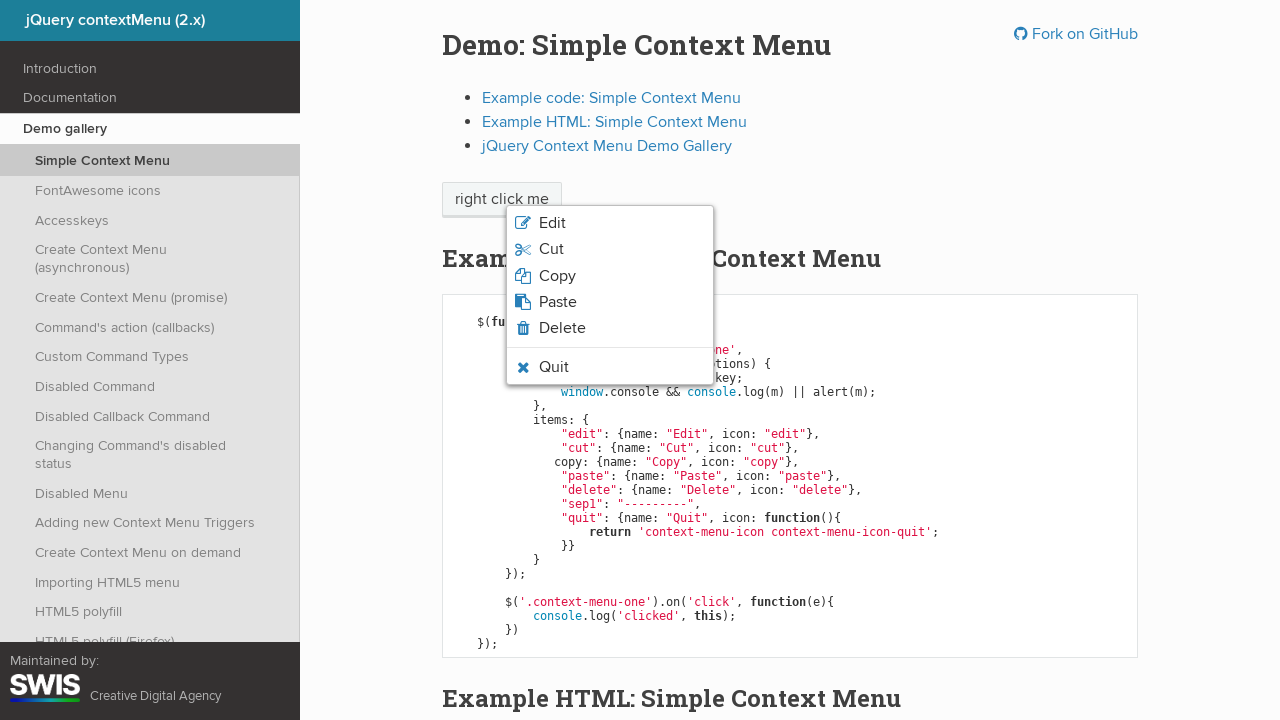

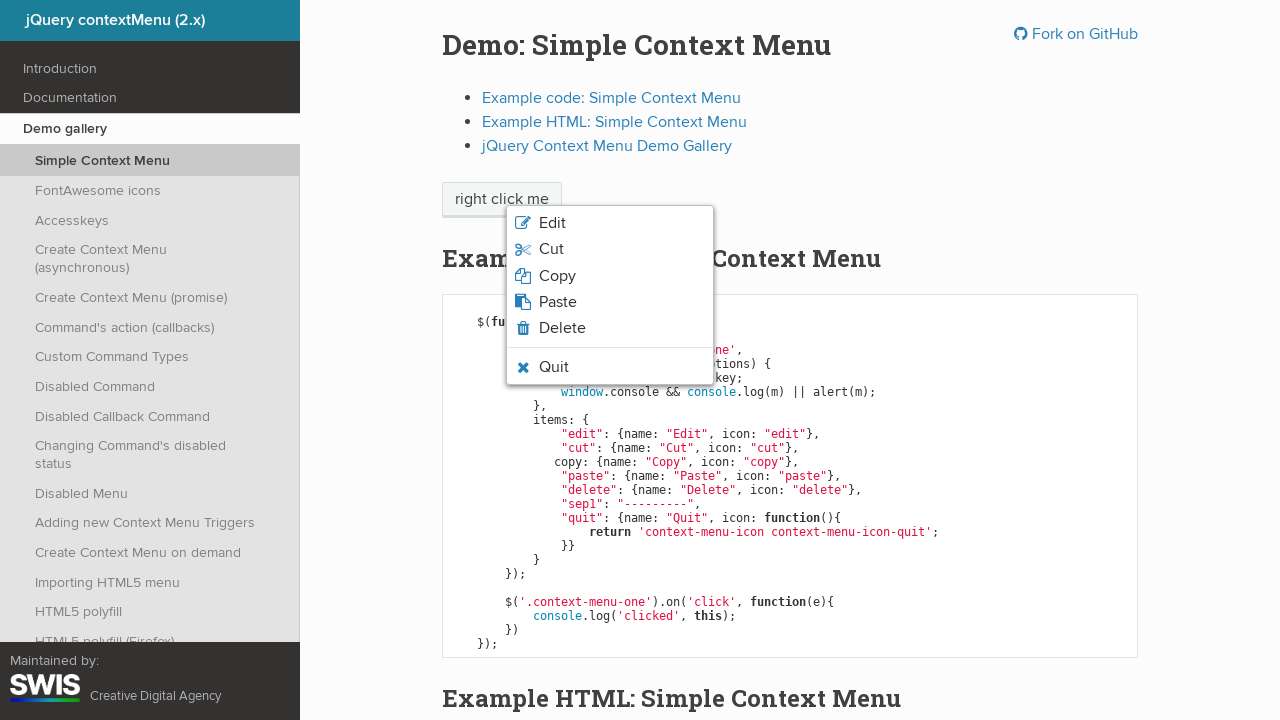